Tests basic form interaction by filling a text input field with a name value on a demo automation testing site

Starting URL: https://demo.automationtesting.in/

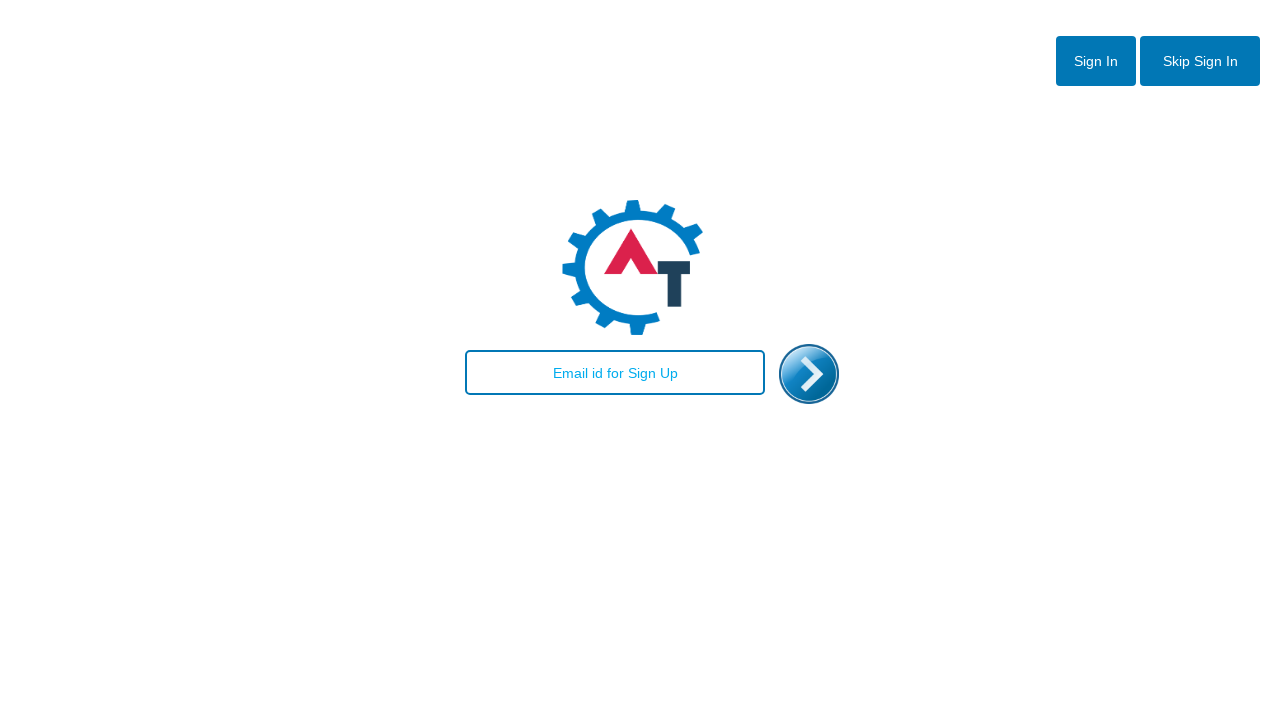

Filled text input field with name 'harkrish' on input[type='text']
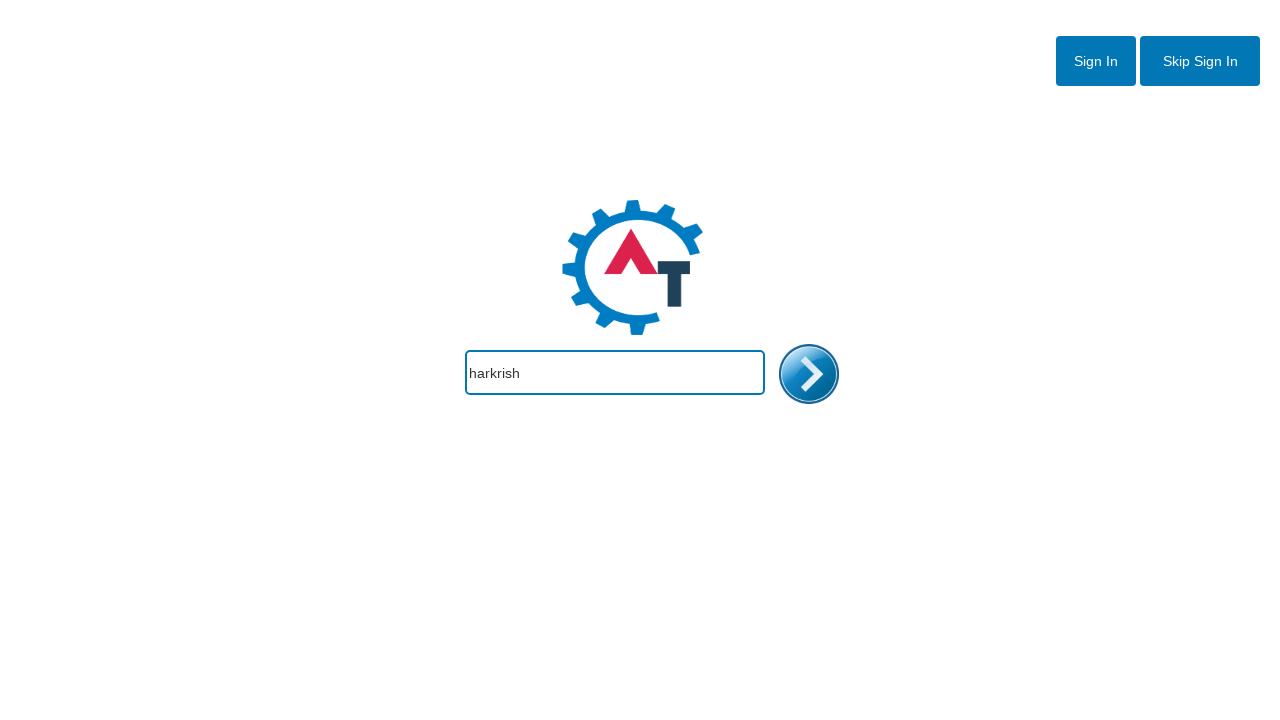

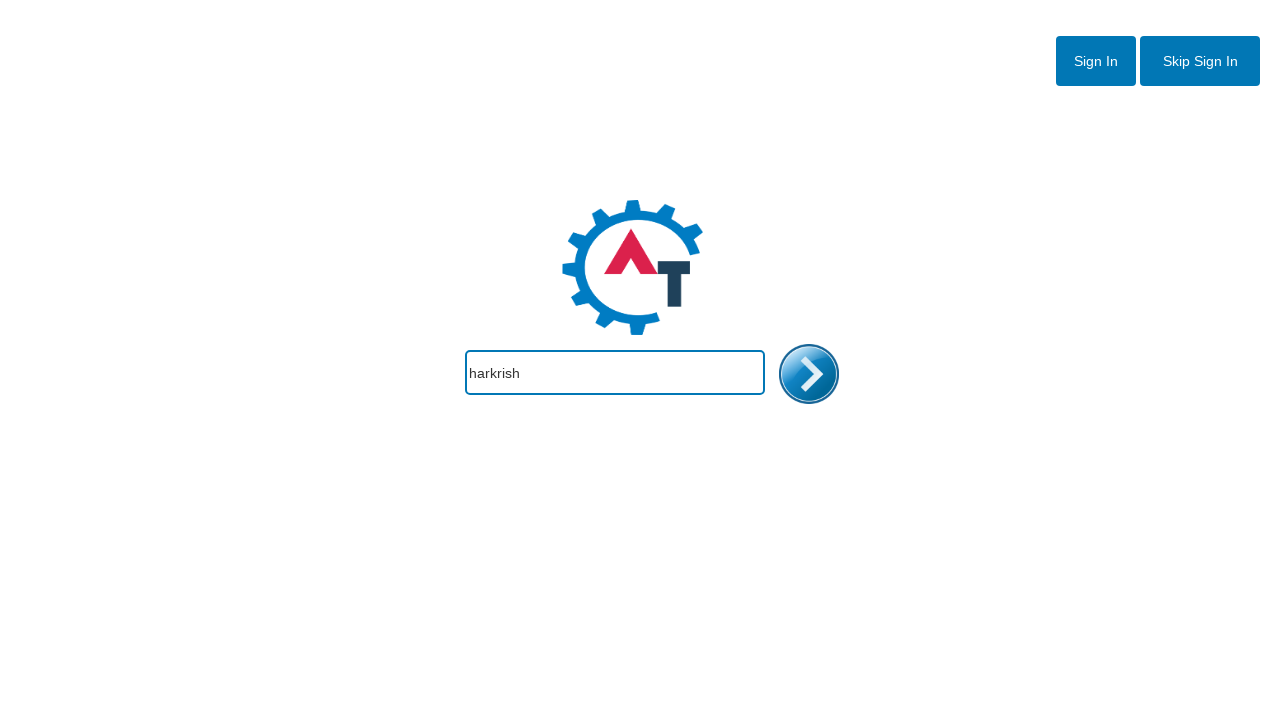